Navigates to Tide website and clicks on Terms and Conditions

Starting URL: https://tide.com/en-us

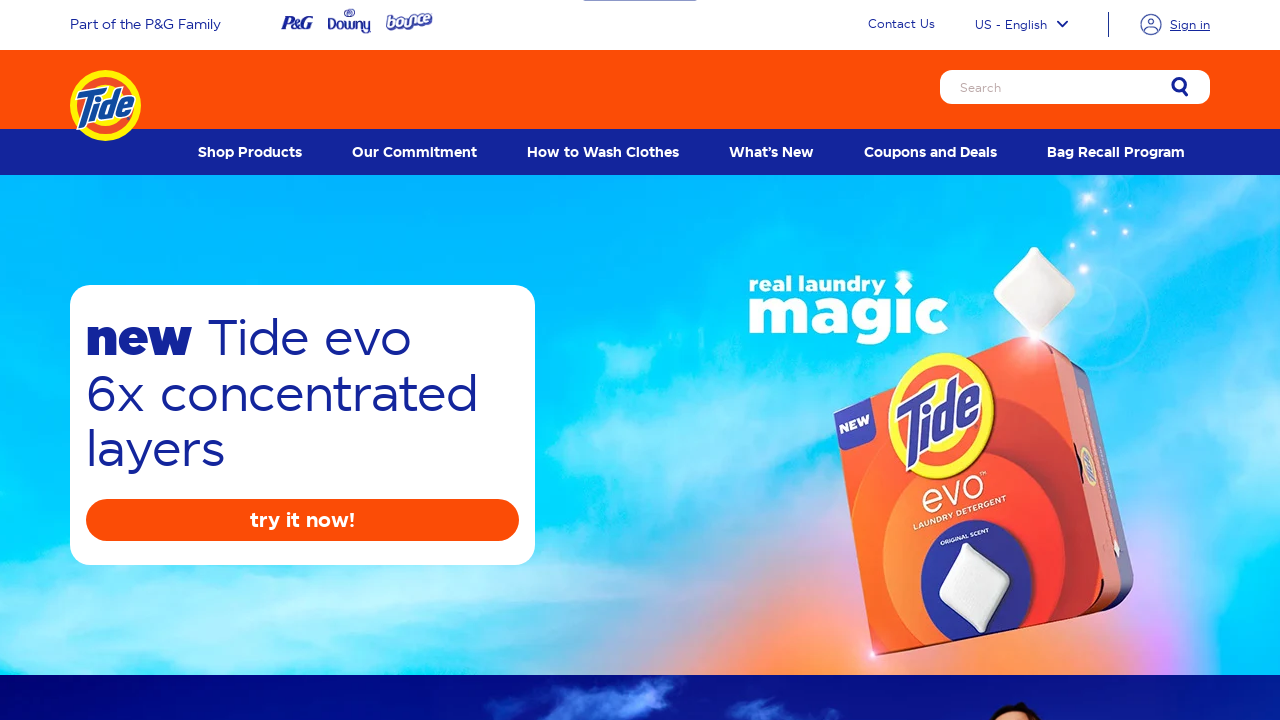

Navigated to Tide website homepage
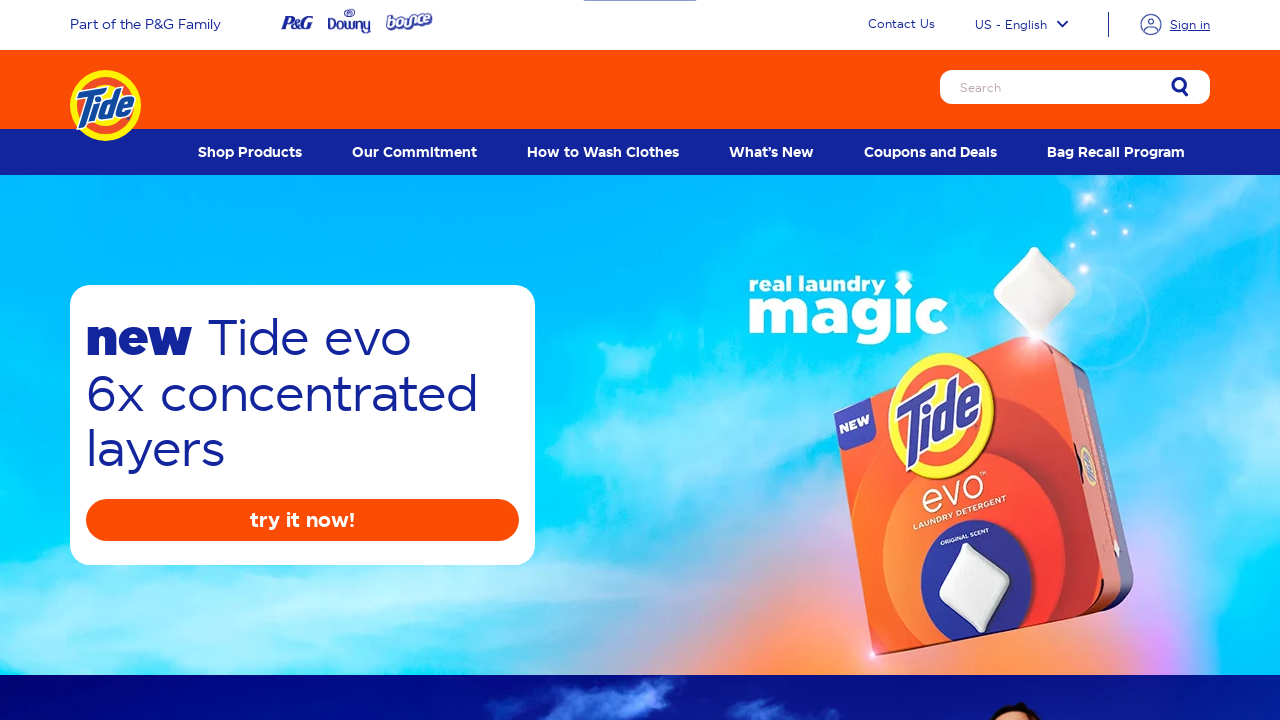

Clicked on Terms and Conditions link at (308, 552) on text=Terms and Conditions
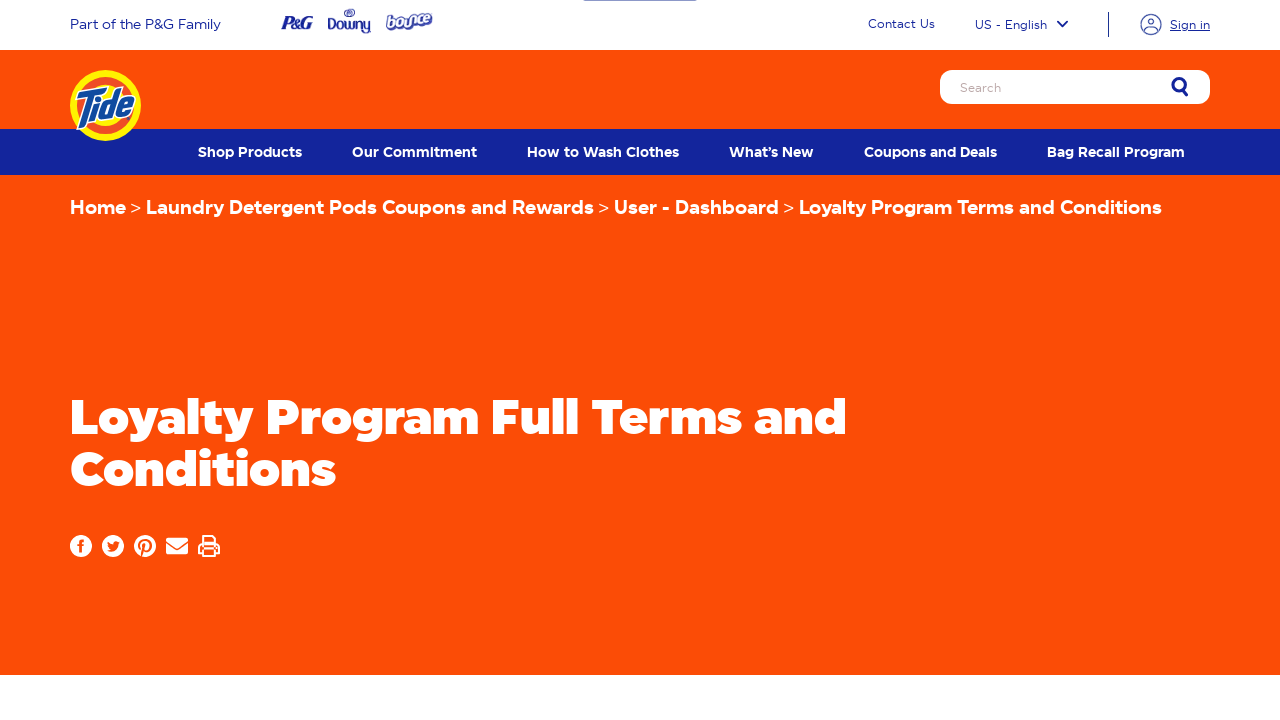

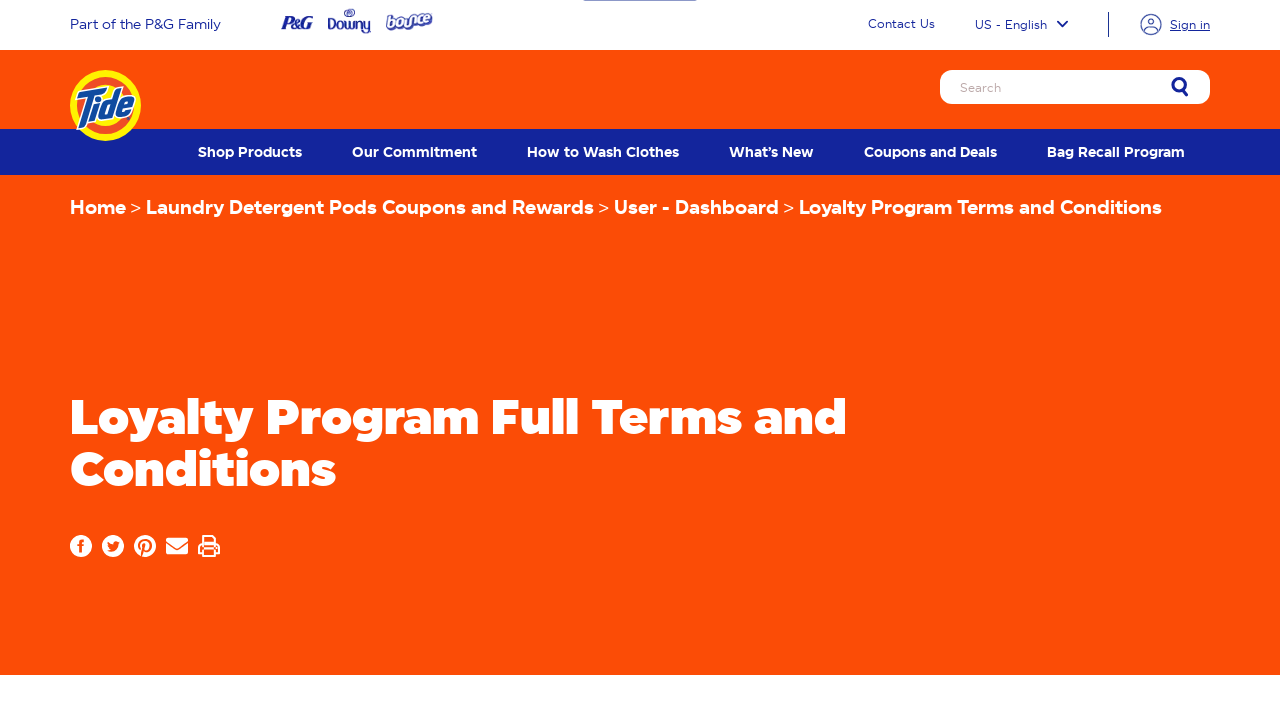